Tests that the spkr.ru website loads successfully by navigating to the homepage

Starting URL: http://www.spkr.ru/

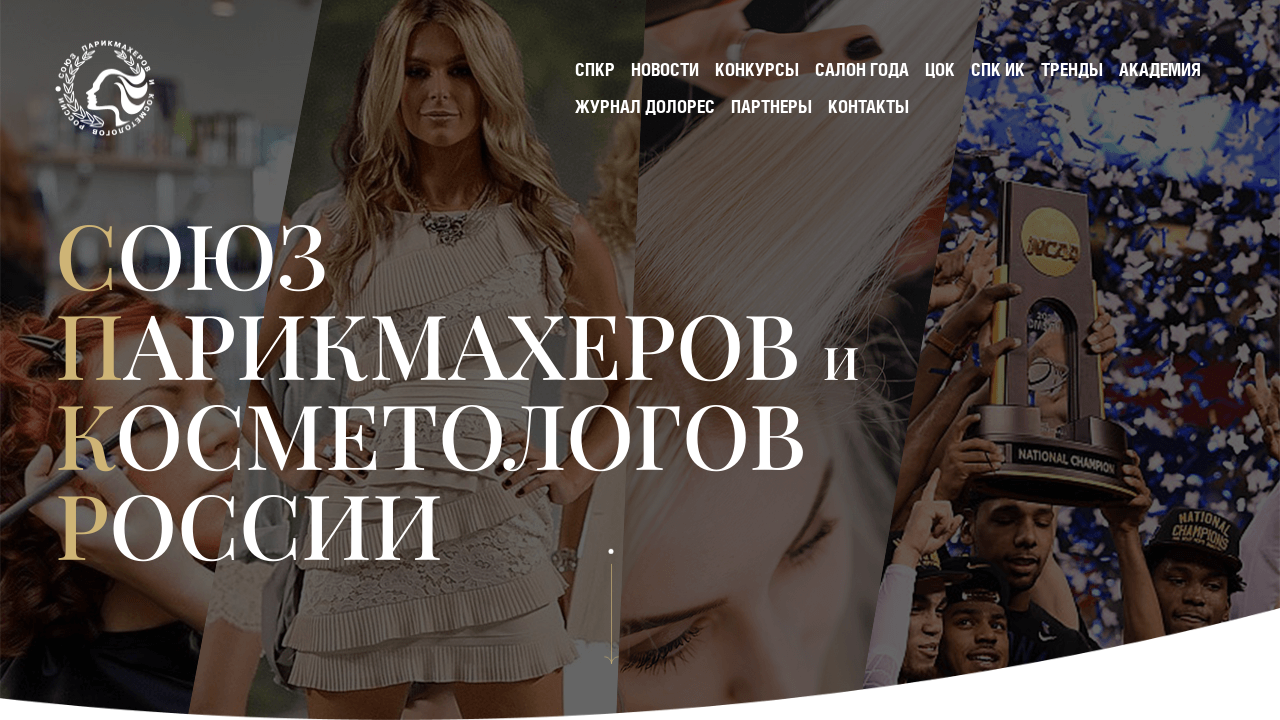

Waited for body element to load on spkr.ru homepage
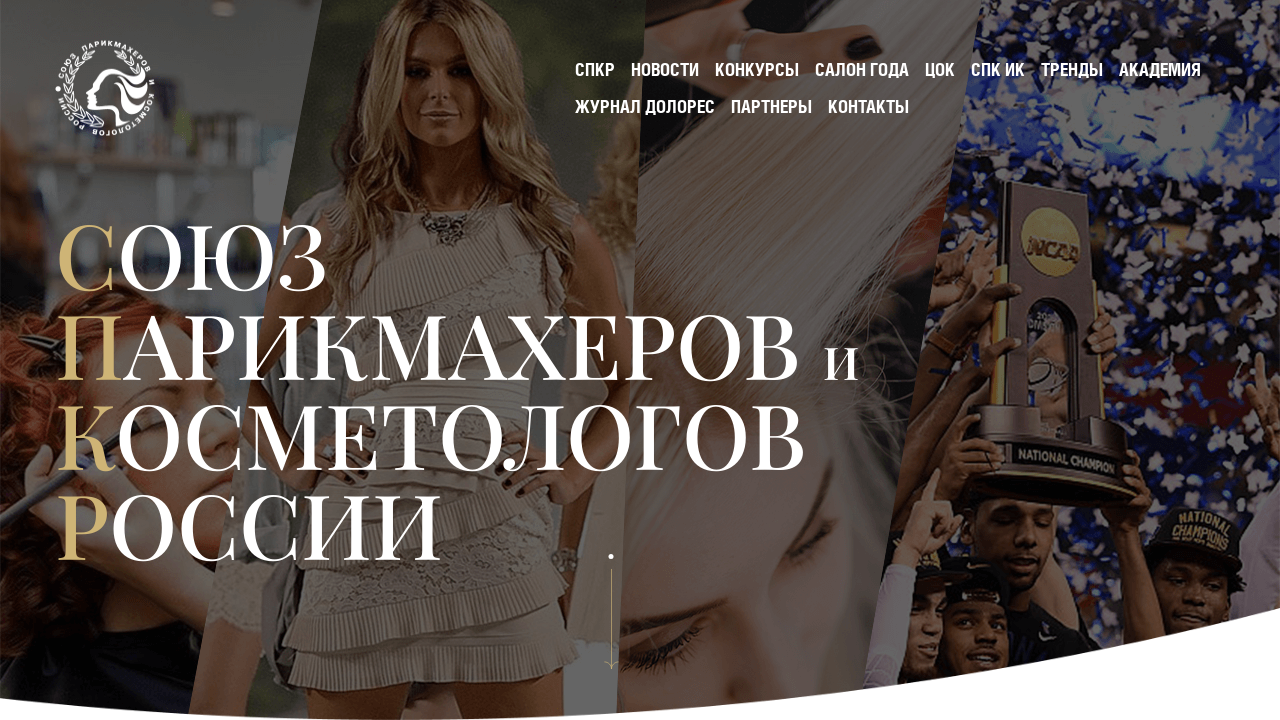

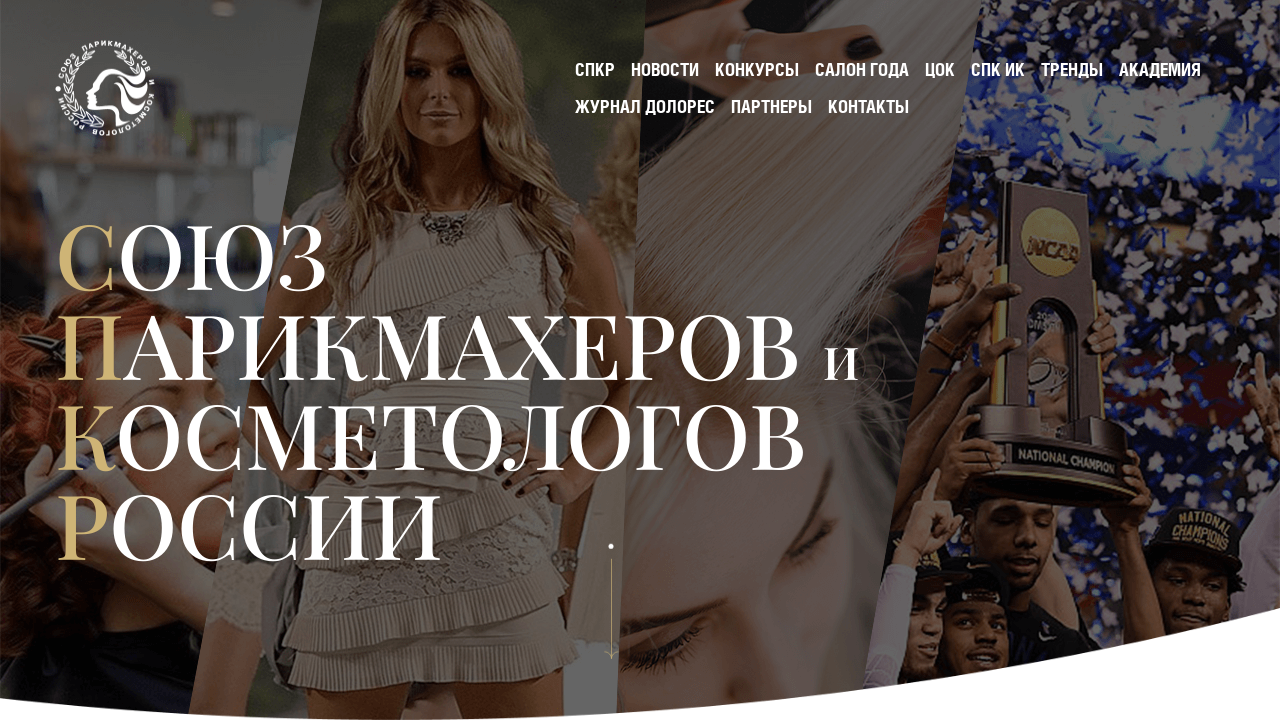